Tests drag and drop functionality by switching to the demo iframe and dragging an element from the source position to the target drop zone on the jQuery UI demo page.

Starting URL: https://jqueryui.com/droppable/

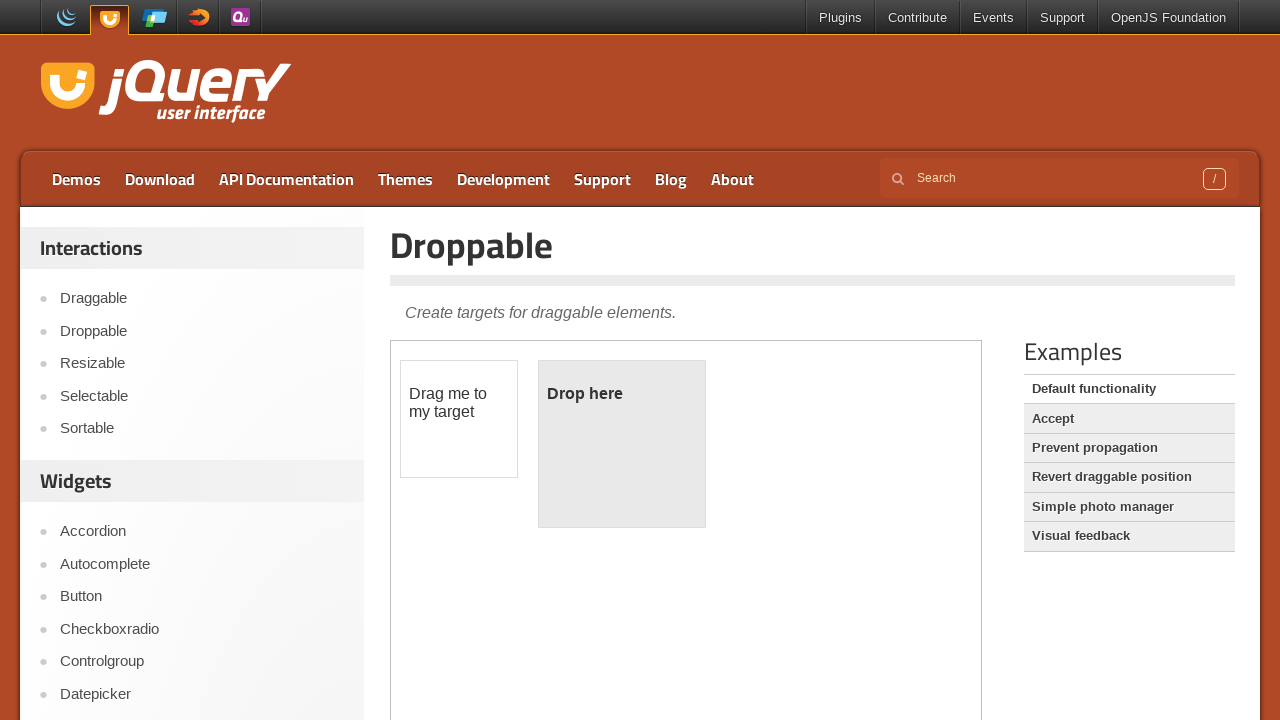

Located the demo iframe containing drag and drop elements
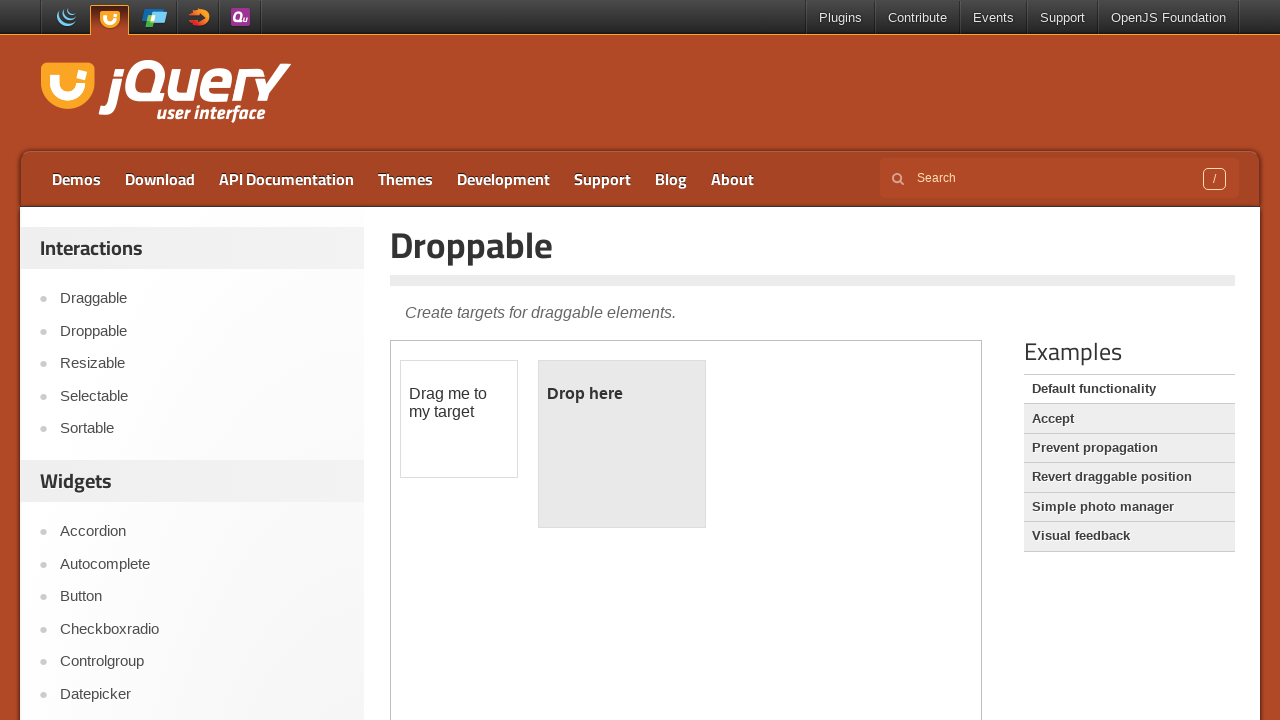

Located the draggable source element
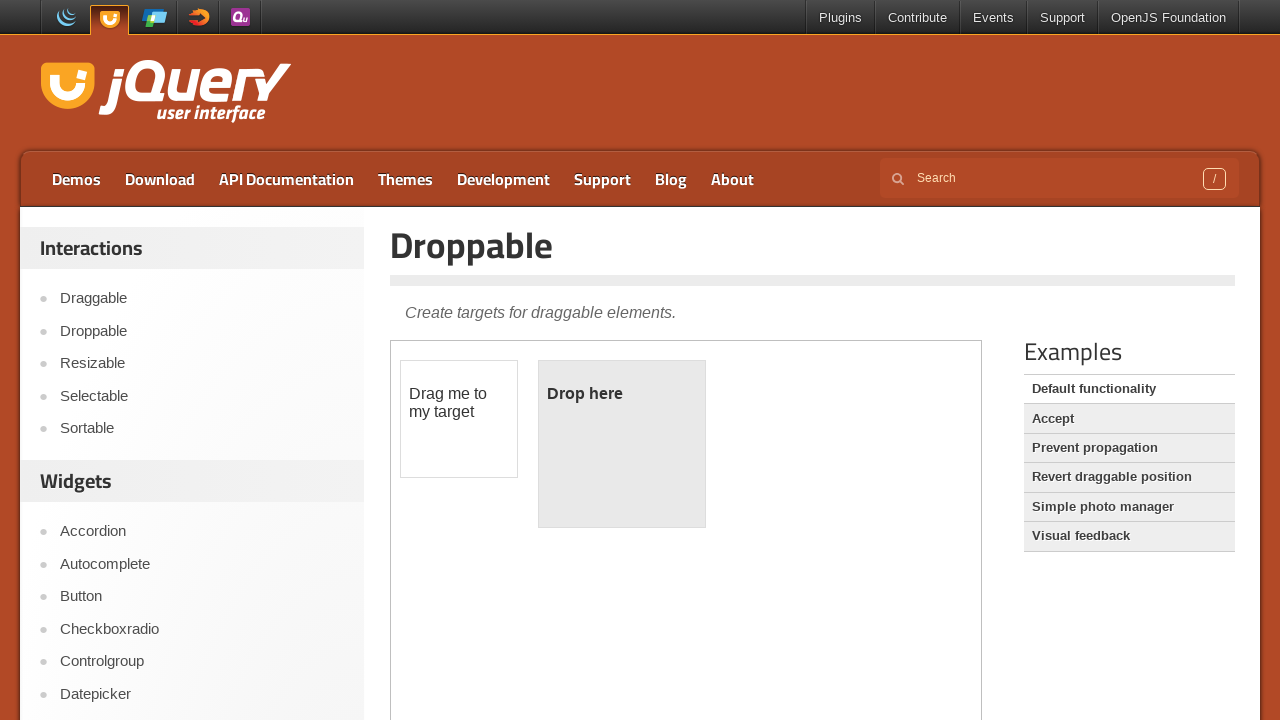

Located the droppable destination element
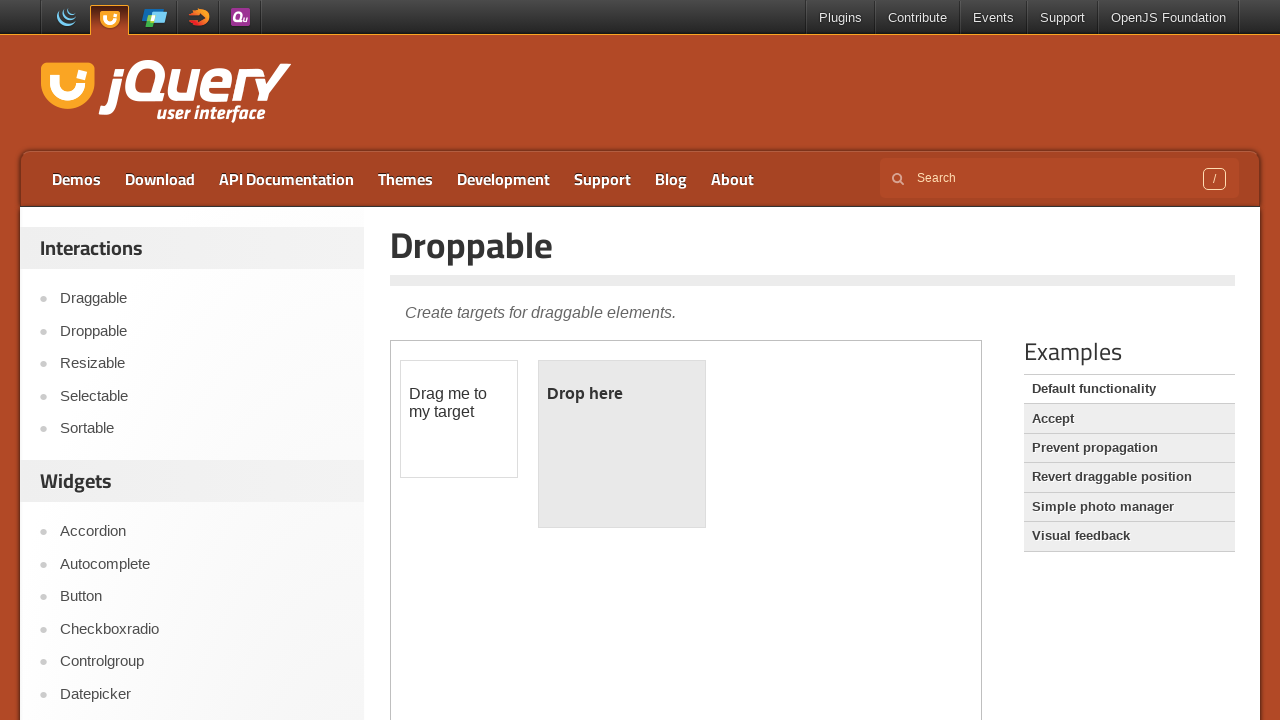

Dragged the source element to the droppable destination at (622, 444)
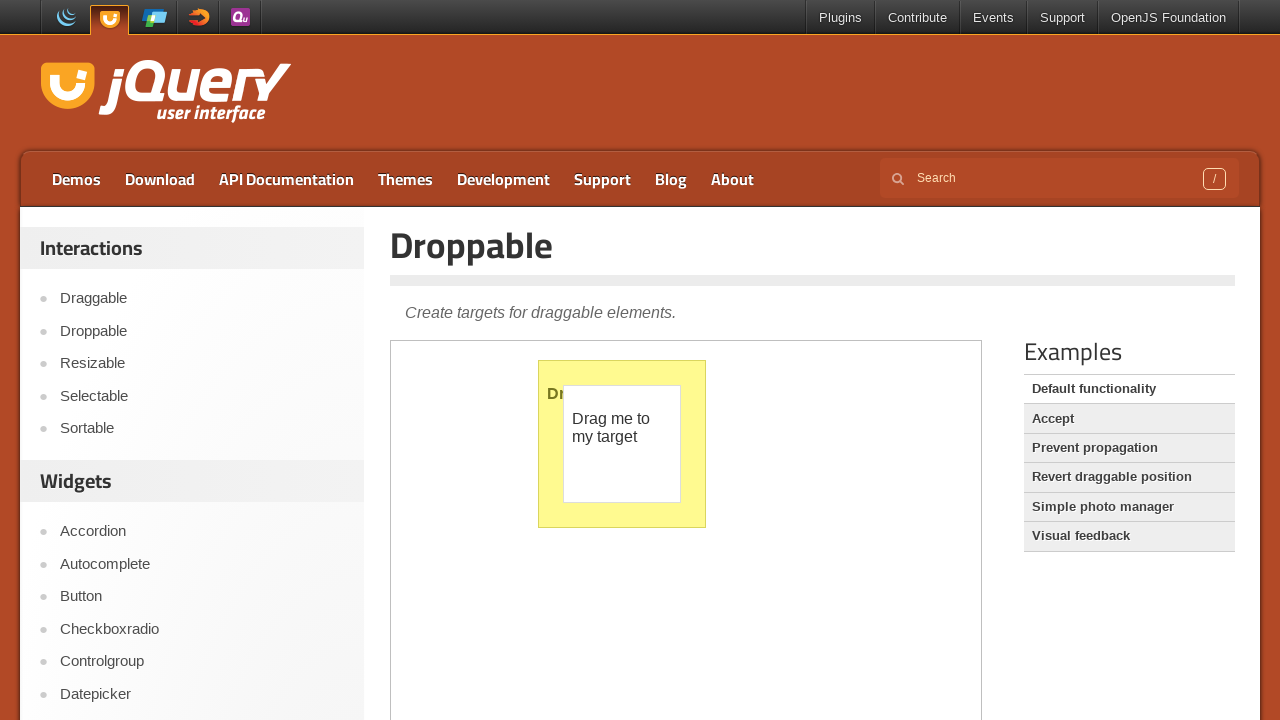

Verified that drag and drop was successful - droppable element now shows 'Dropped!' text
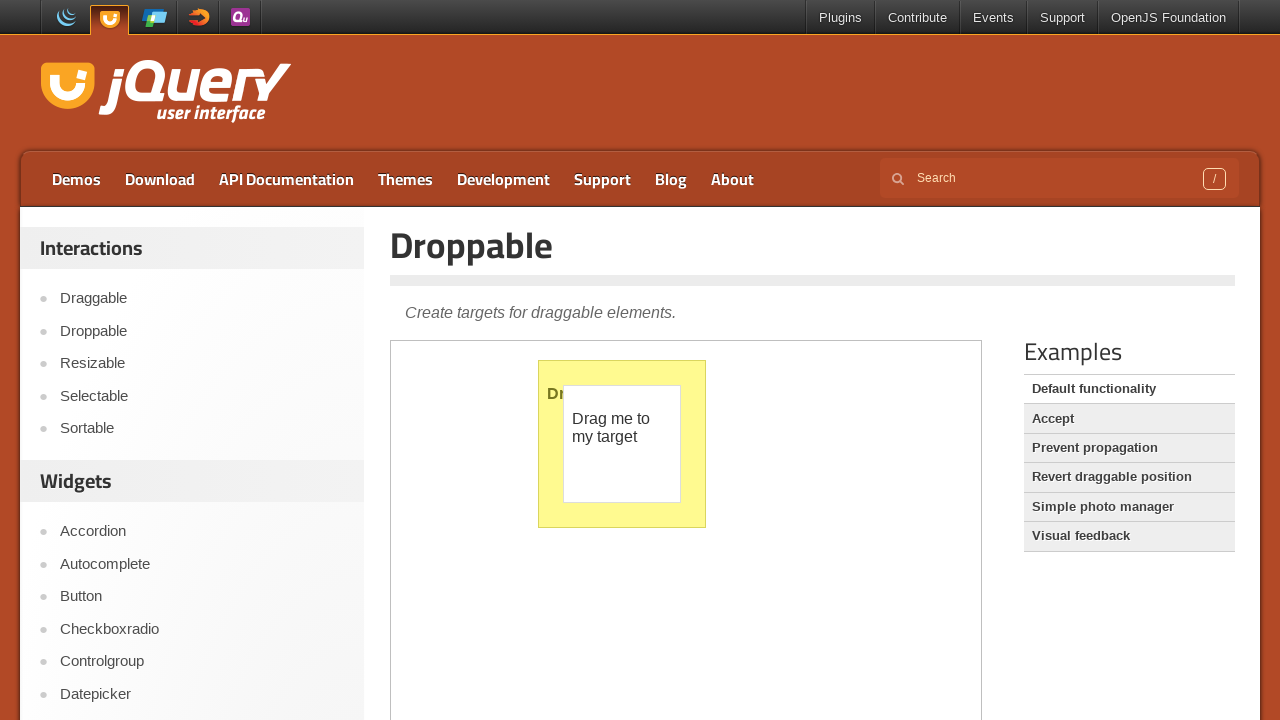

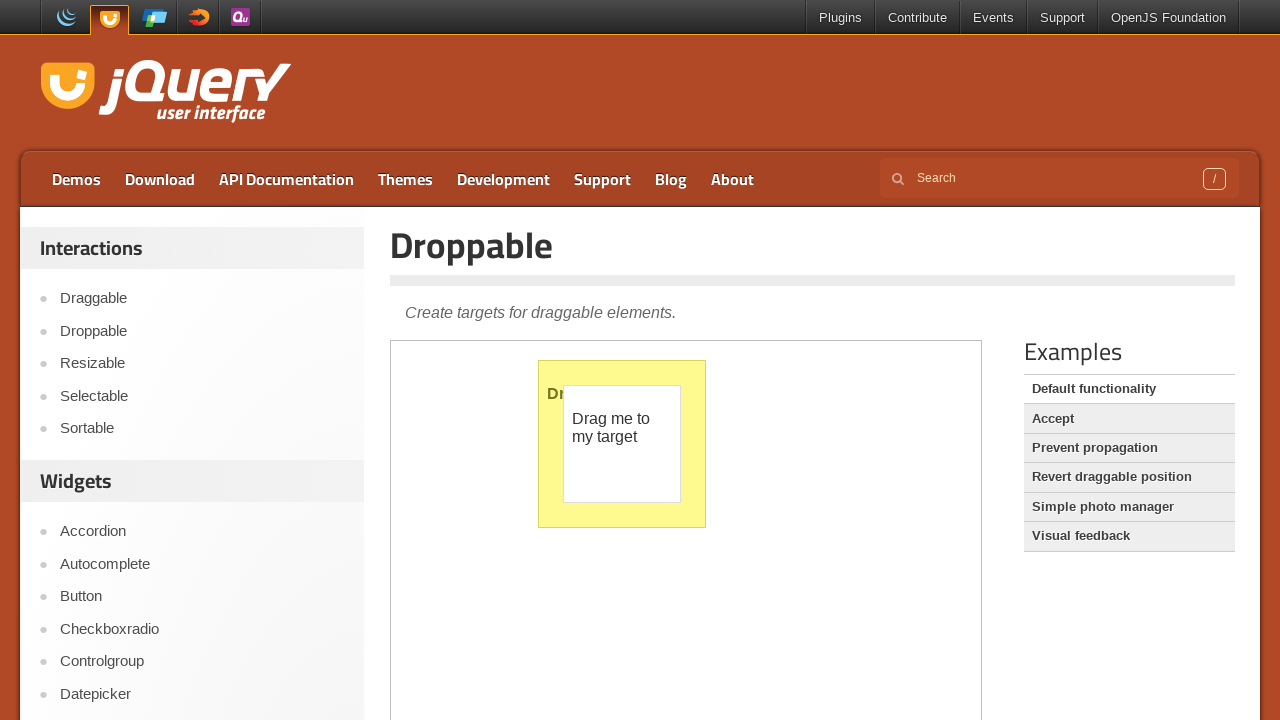